Tests browser back button navigation between filter views

Starting URL: https://demo.playwright.dev/todomvc

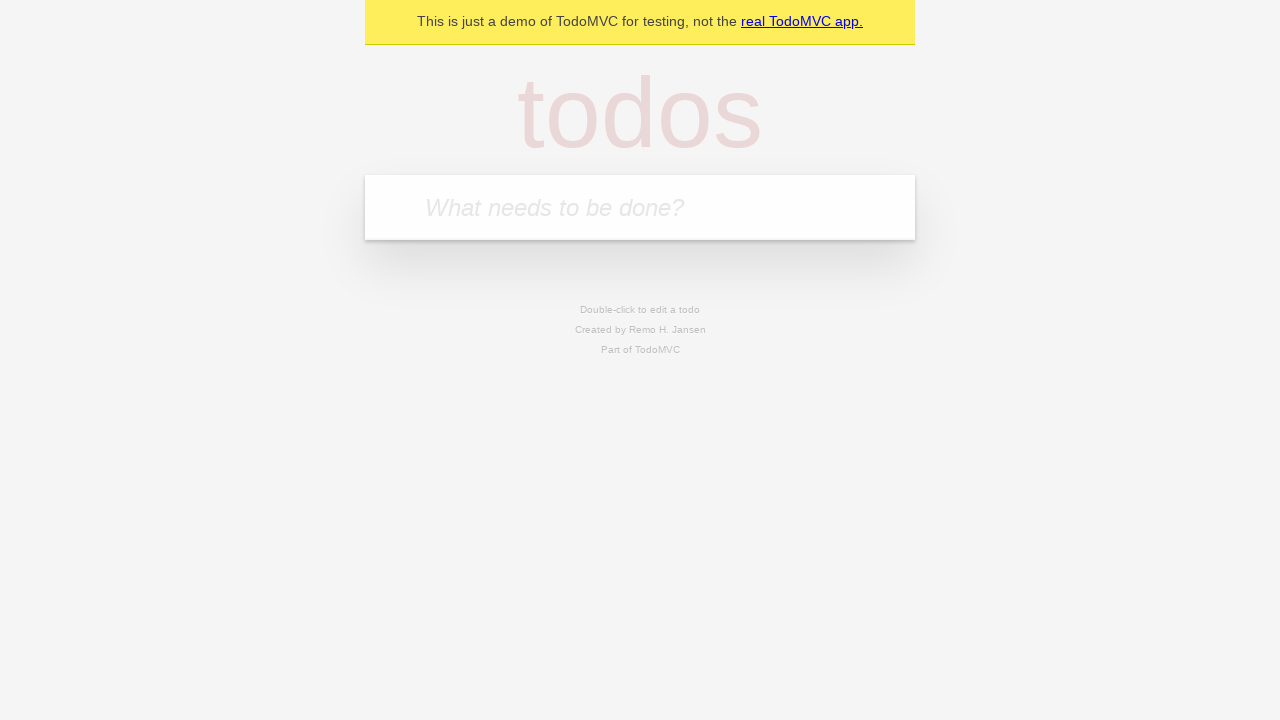

Filled todo input with 'buy some cheese' on internal:attr=[placeholder="What needs to be done?"i]
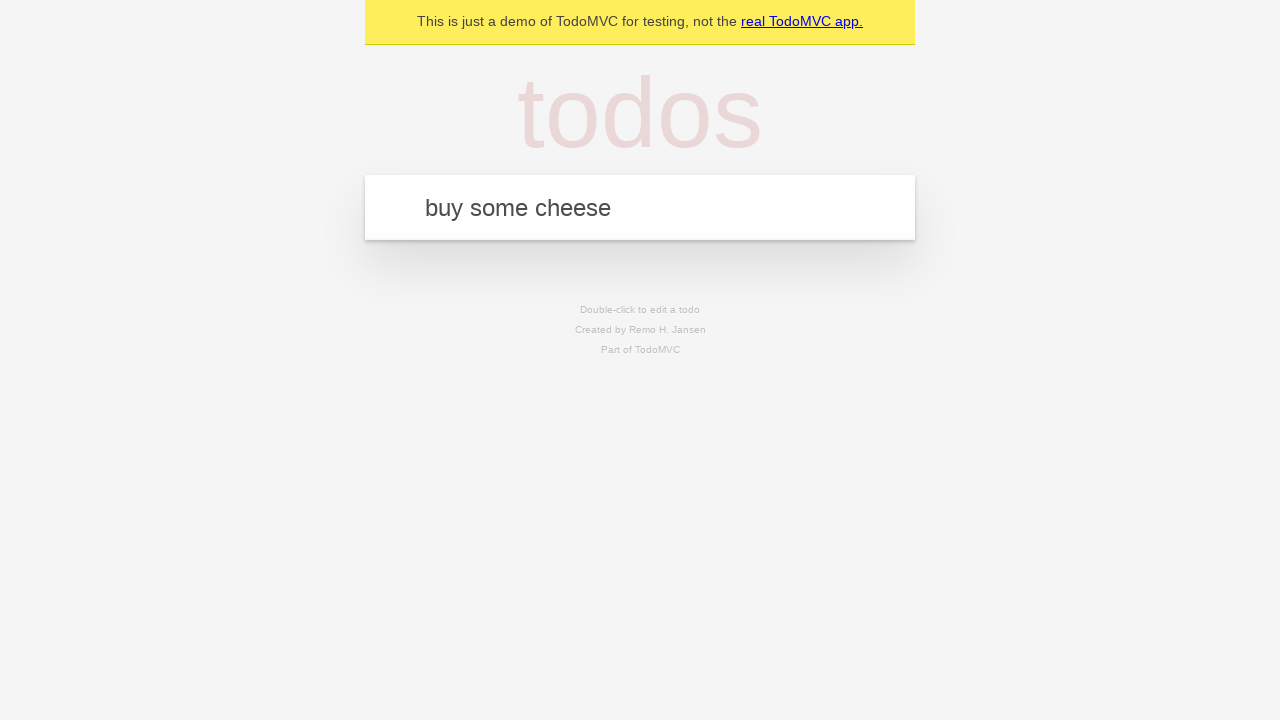

Pressed Enter to create todo 'buy some cheese' on internal:attr=[placeholder="What needs to be done?"i]
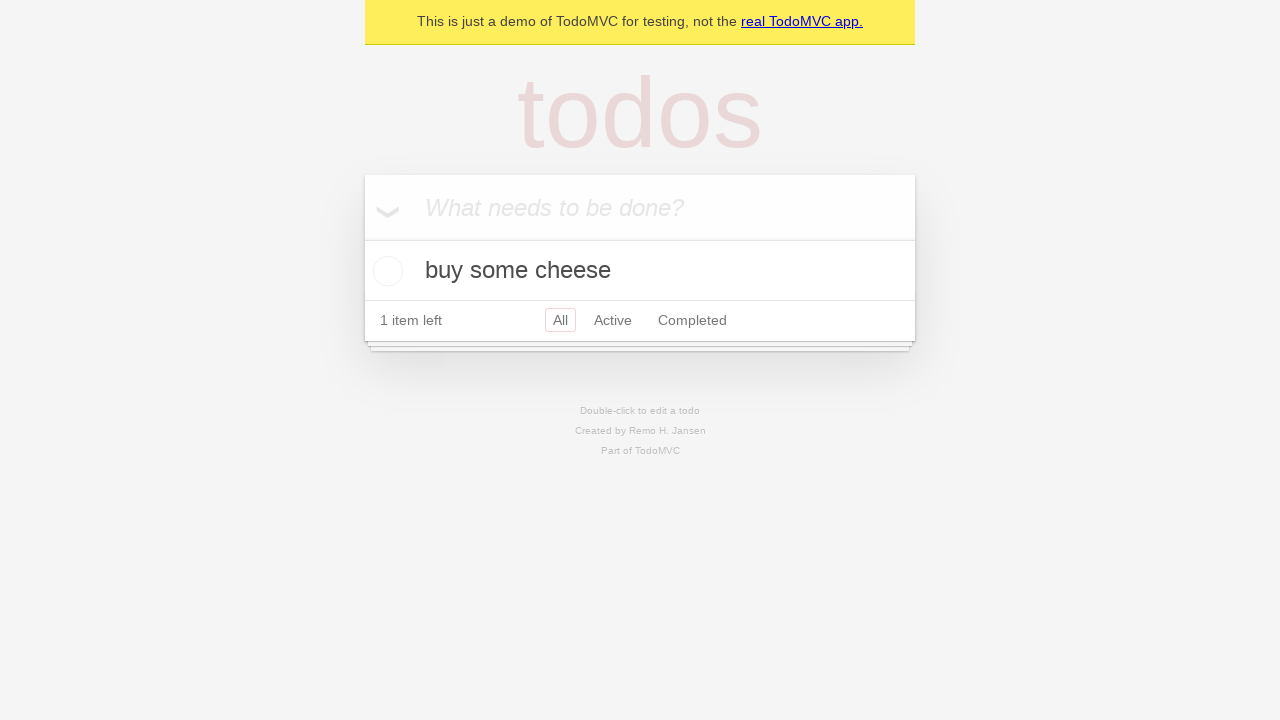

Filled todo input with 'feed the cat' on internal:attr=[placeholder="What needs to be done?"i]
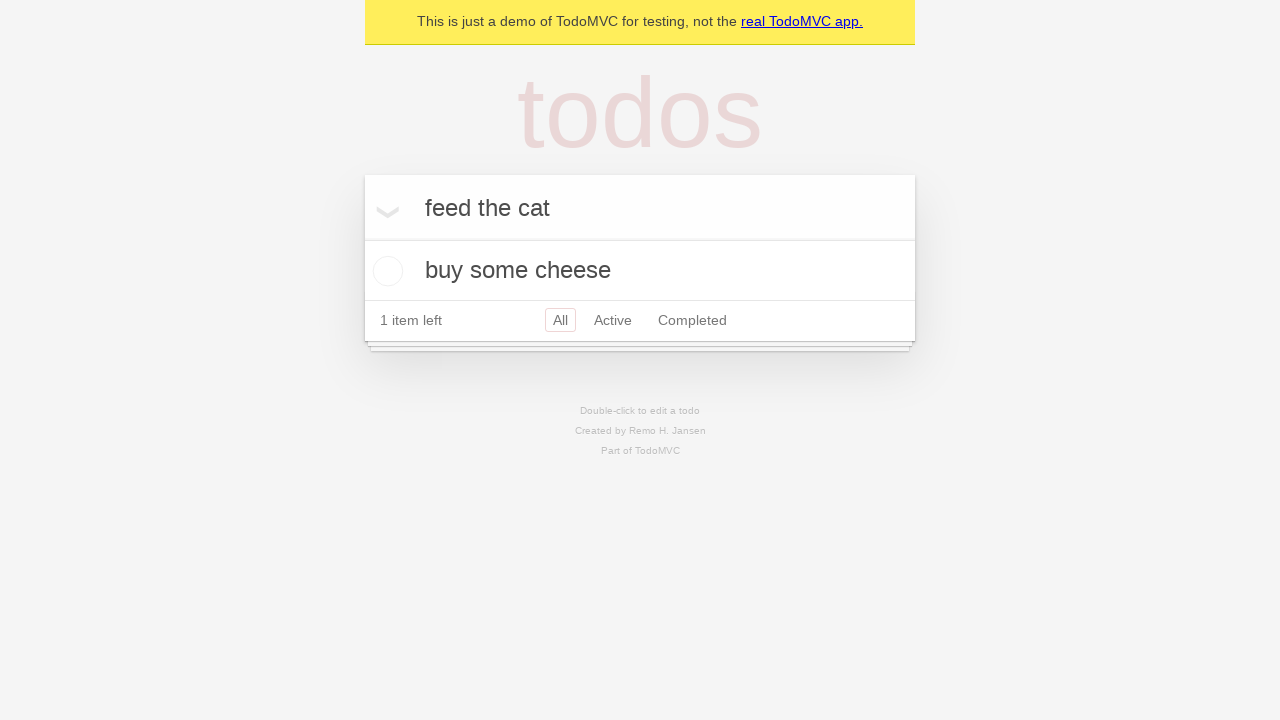

Pressed Enter to create todo 'feed the cat' on internal:attr=[placeholder="What needs to be done?"i]
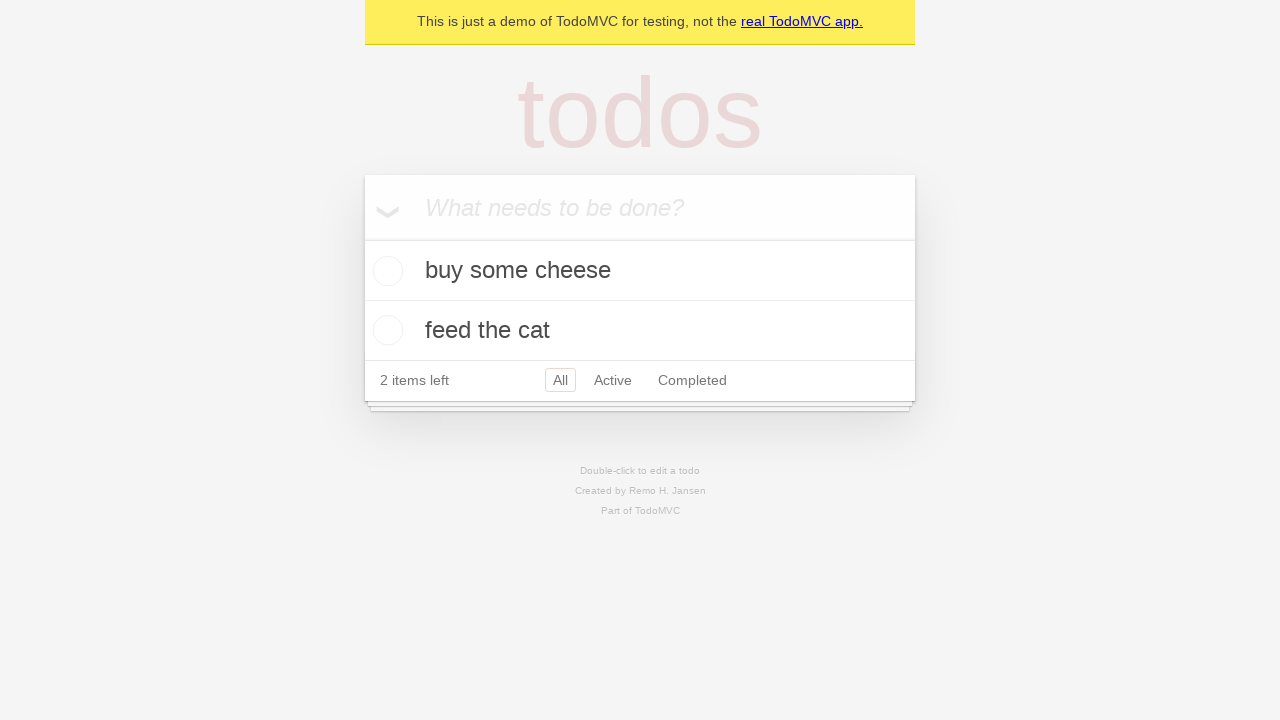

Filled todo input with 'book a doctors appointment' on internal:attr=[placeholder="What needs to be done?"i]
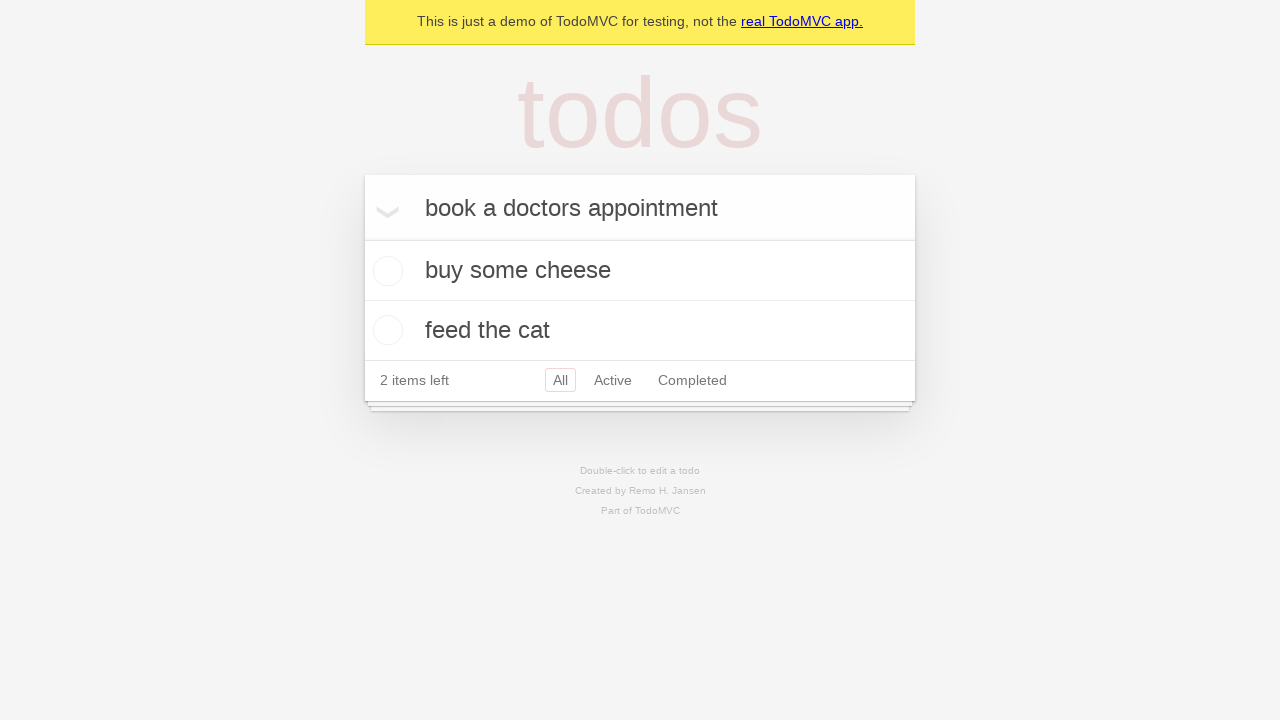

Pressed Enter to create todo 'book a doctors appointment' on internal:attr=[placeholder="What needs to be done?"i]
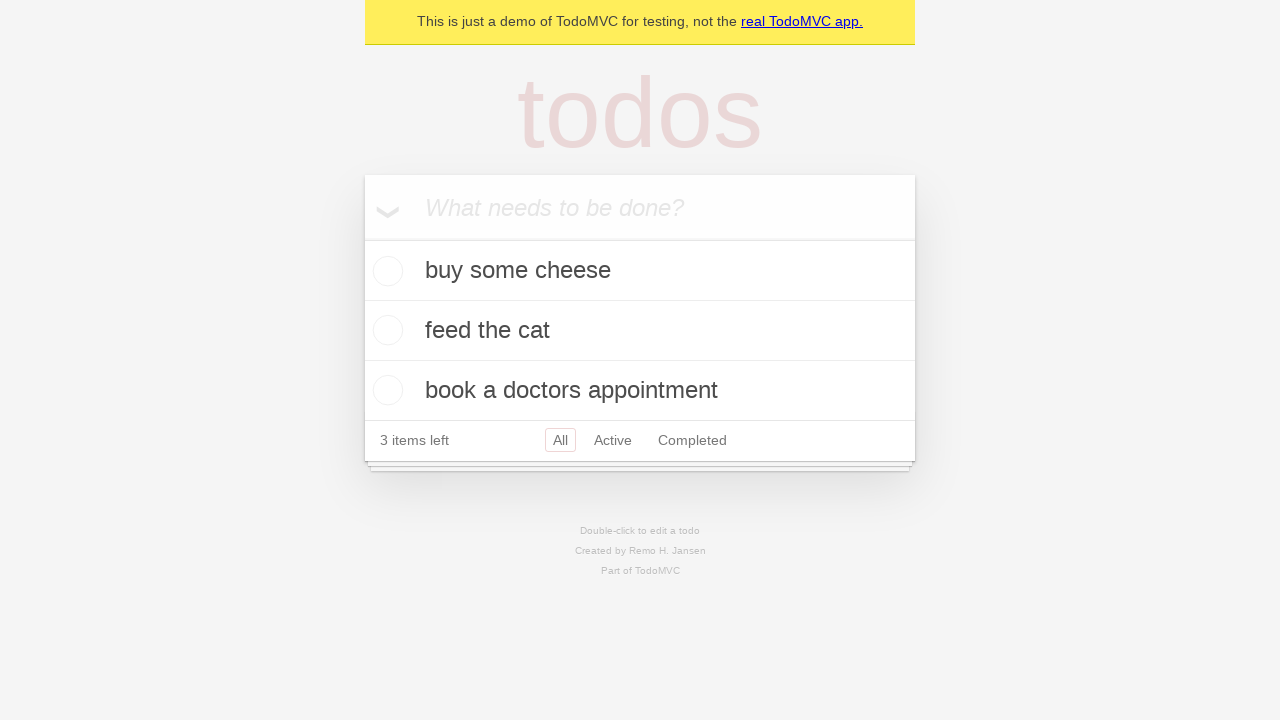

Checked the second todo item at (385, 330) on [data-testid='todo-item'] >> nth=1 >> internal:role=checkbox
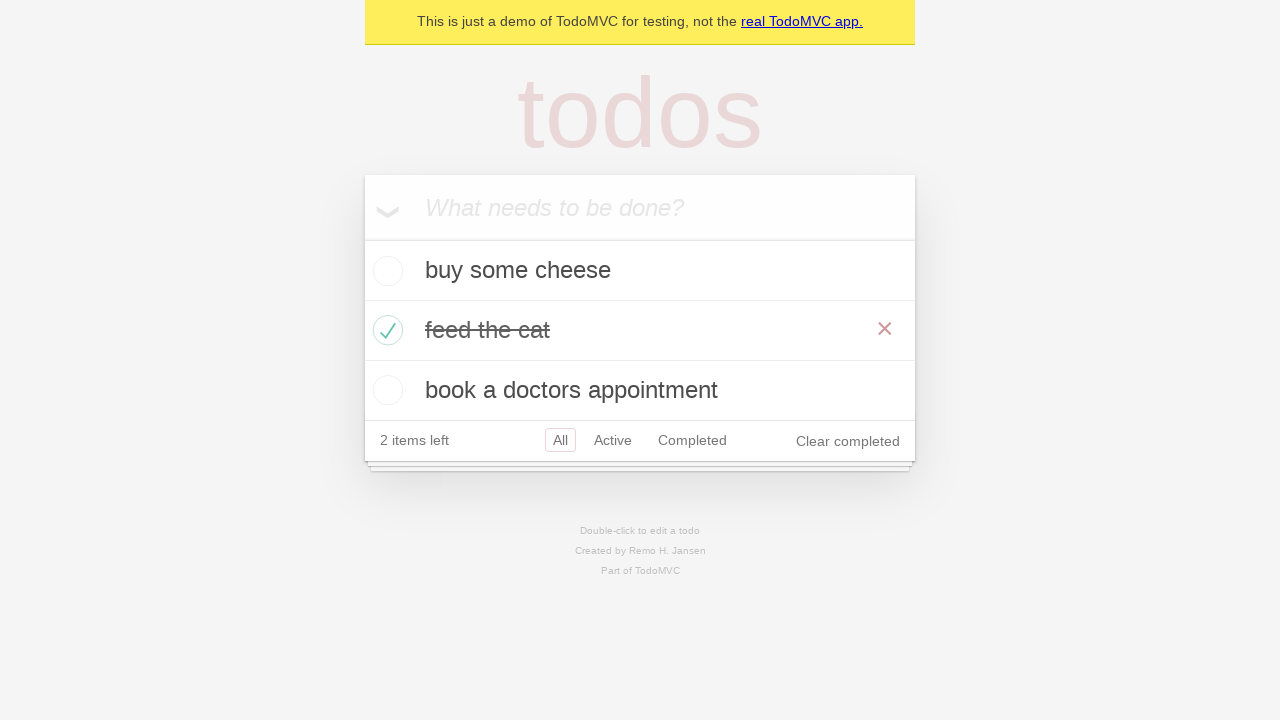

Clicked 'All' filter link at (560, 440) on internal:role=link[name="All"i]
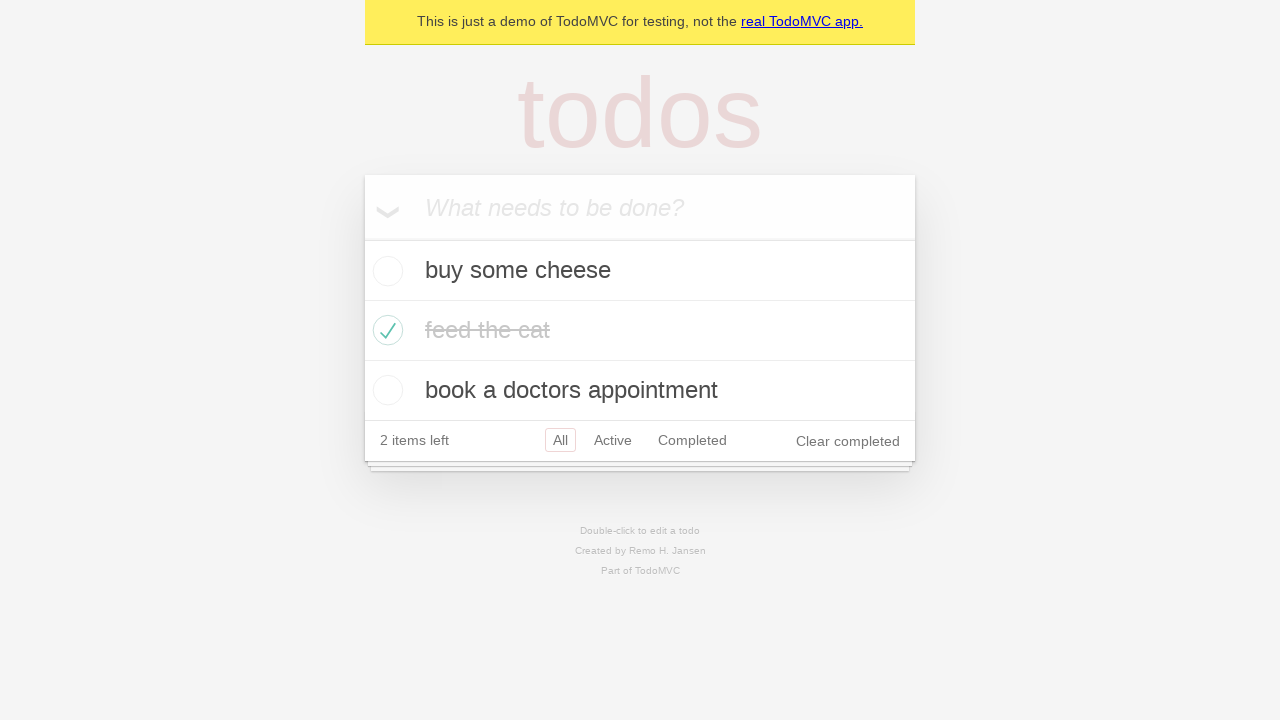

Clicked 'Active' filter link at (613, 440) on internal:role=link[name="Active"i]
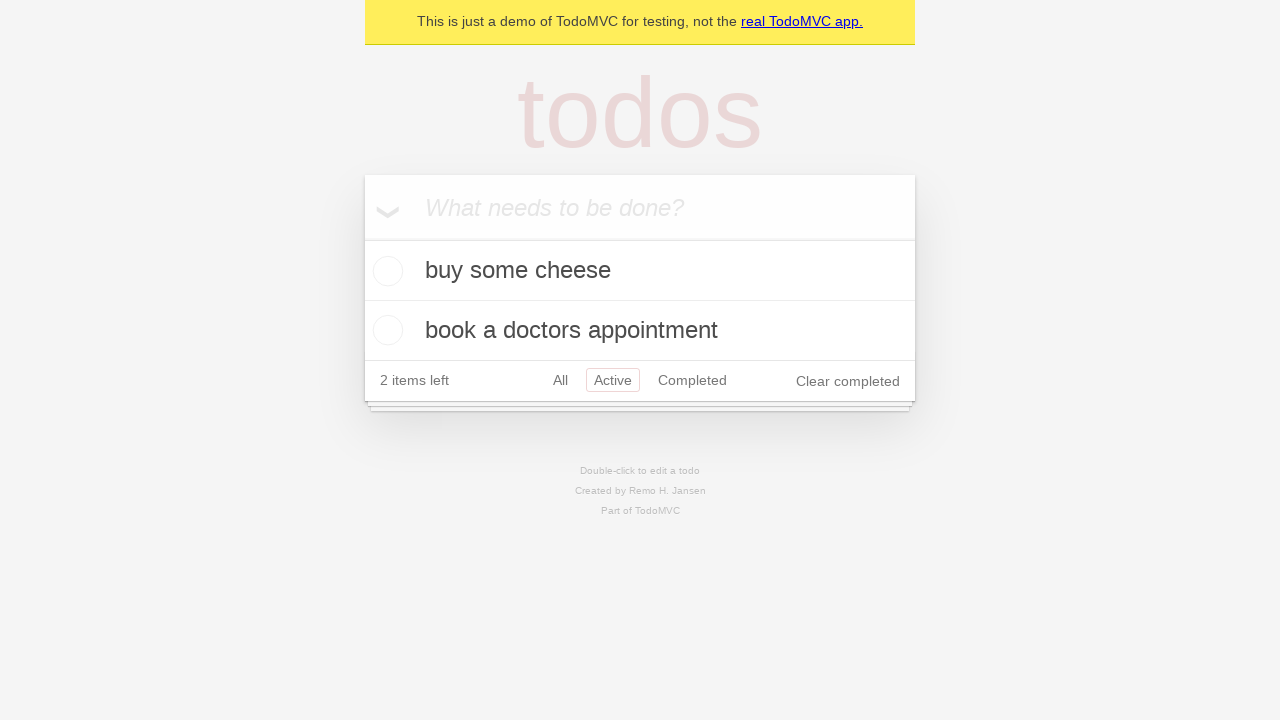

Clicked 'Completed' filter link at (692, 380) on internal:role=link[name="Completed"i]
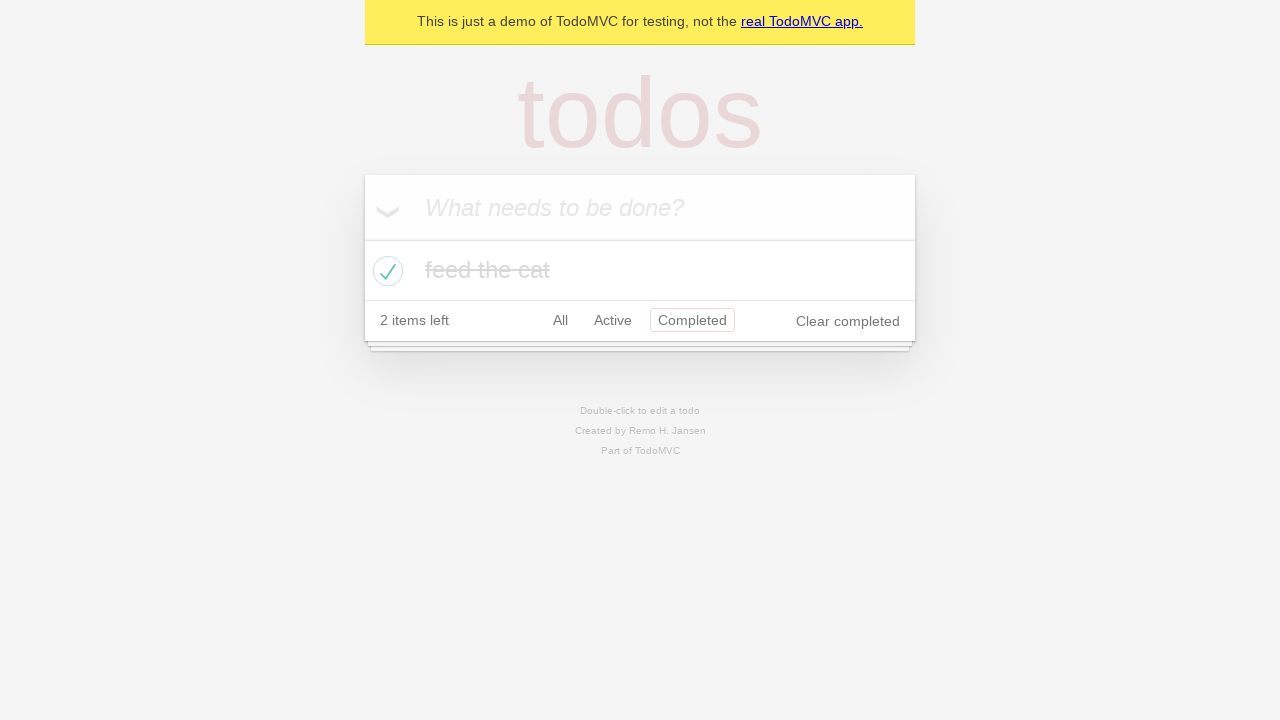

Navigated back to 'Active' filter view using back button
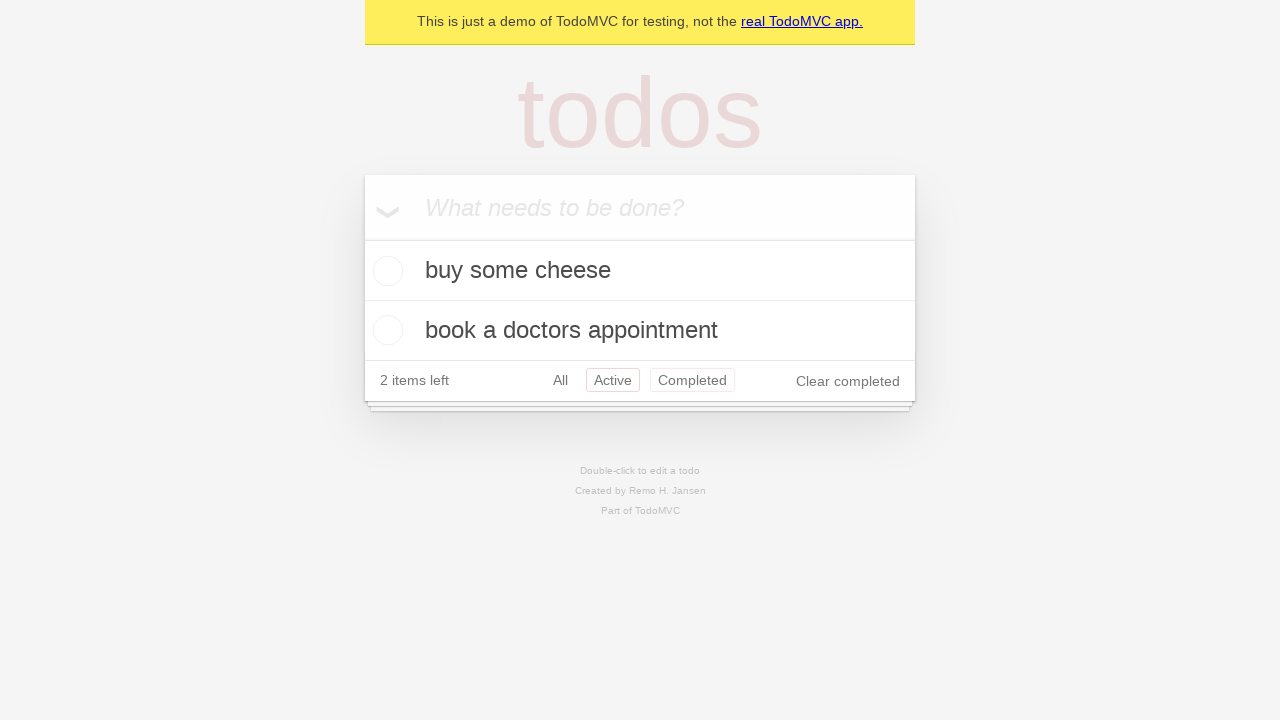

Navigated back to 'All' filter view using back button
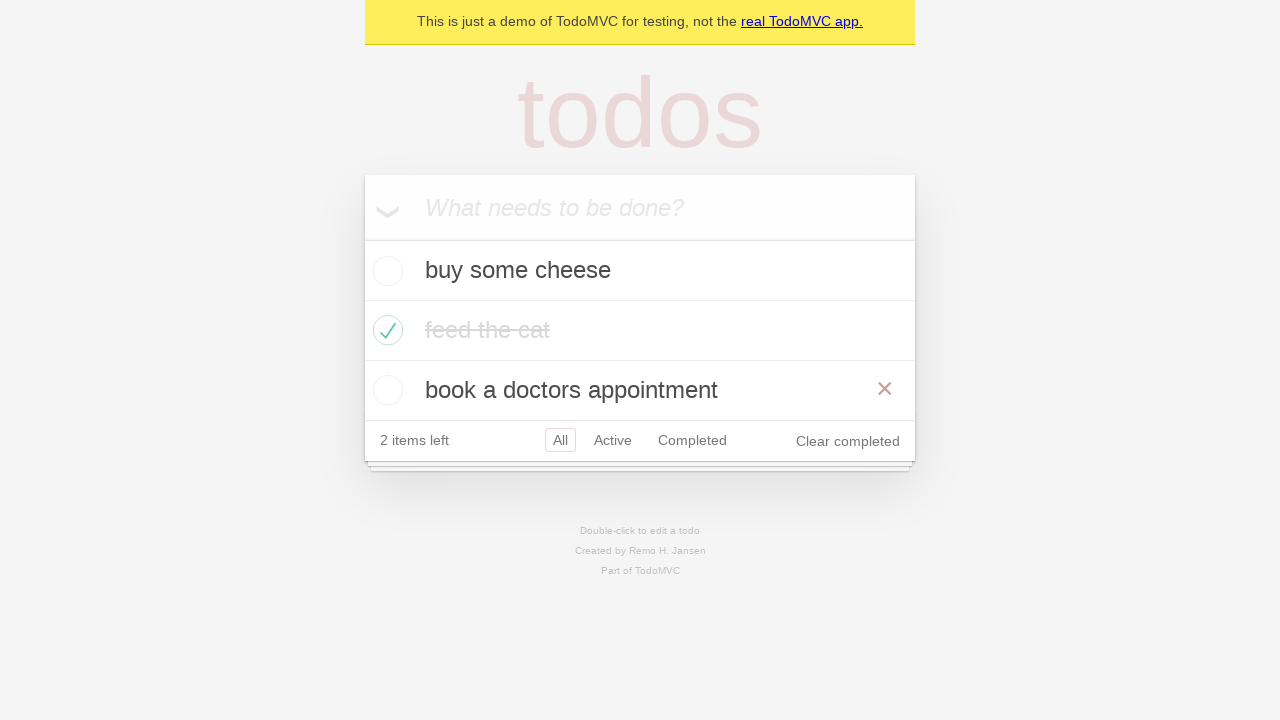

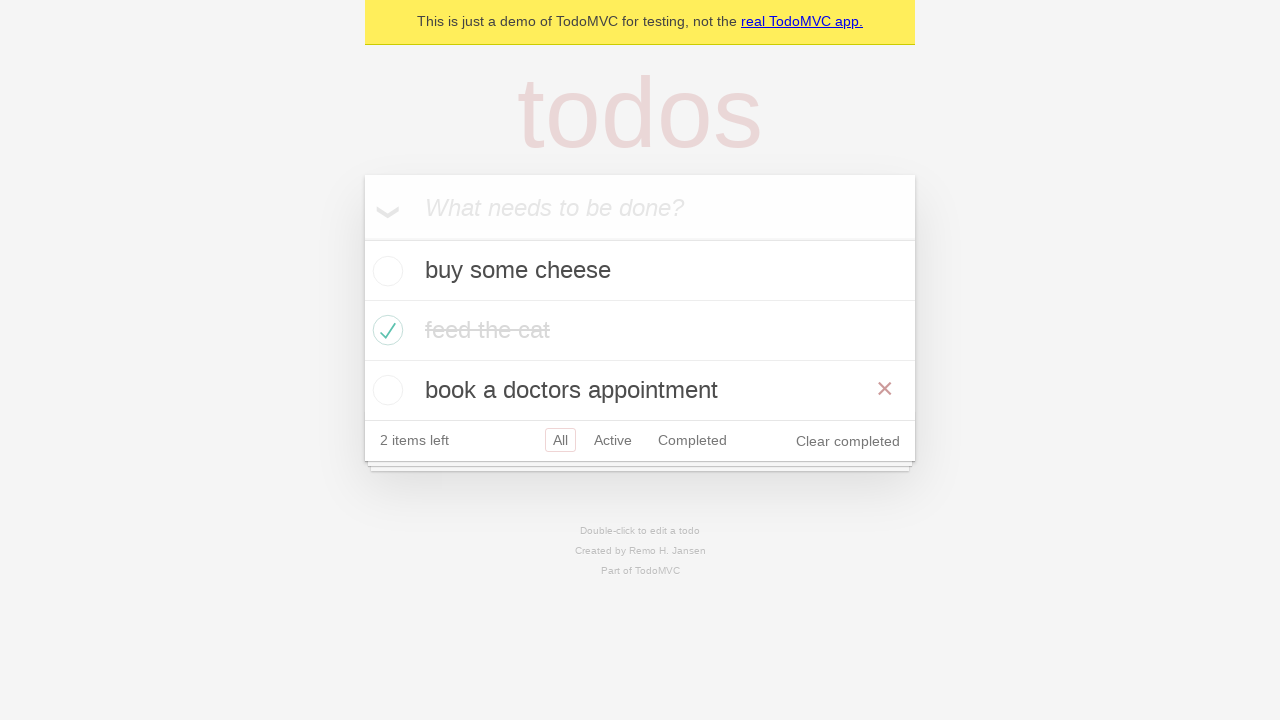